Navigates to Anjuke Shanghai real estate website and scrolls to the bottom of the page to load all content

Starting URL: https://shanghai.anjuke.com/

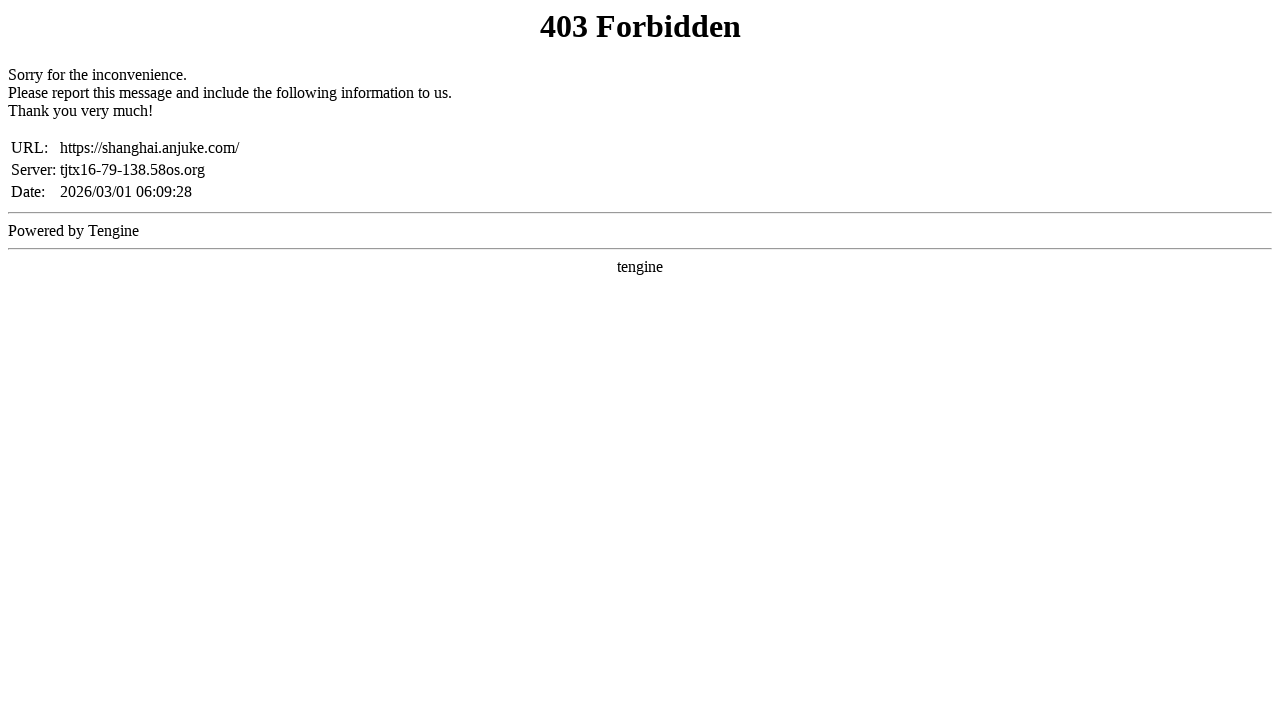

Navigated to Anjuke Shanghai real estate website
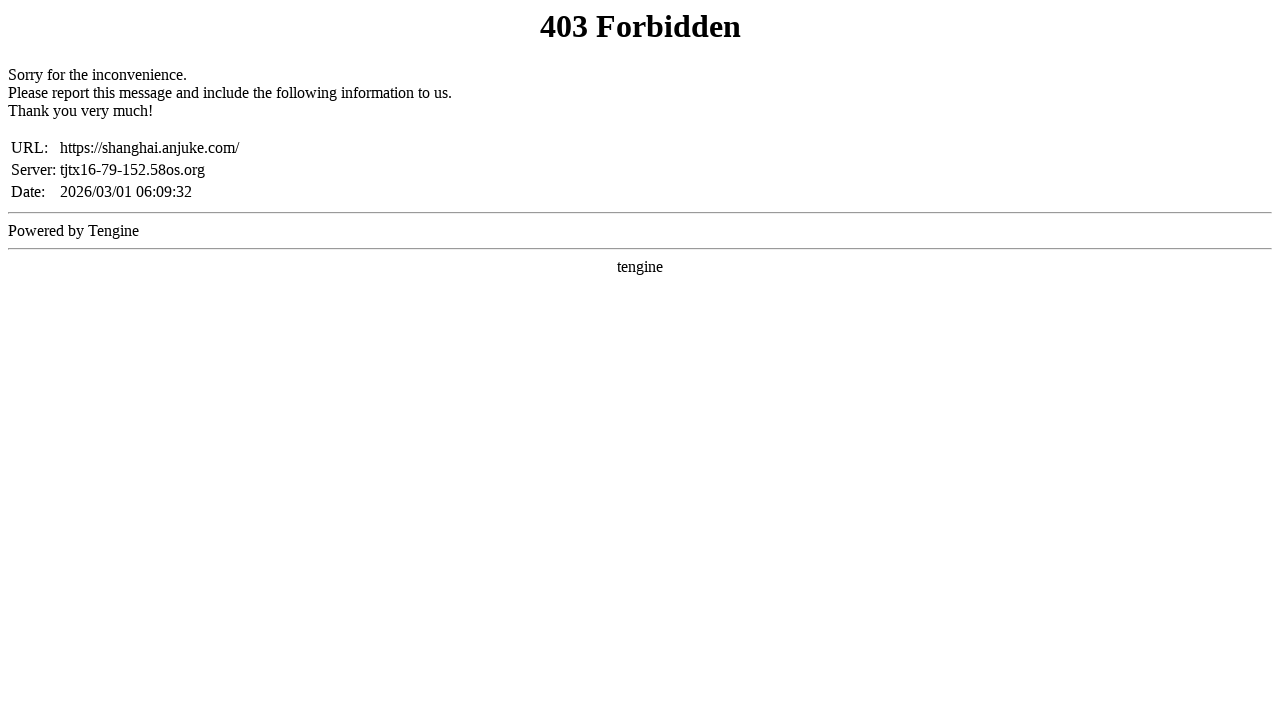

Scrolled to the bottom of the page
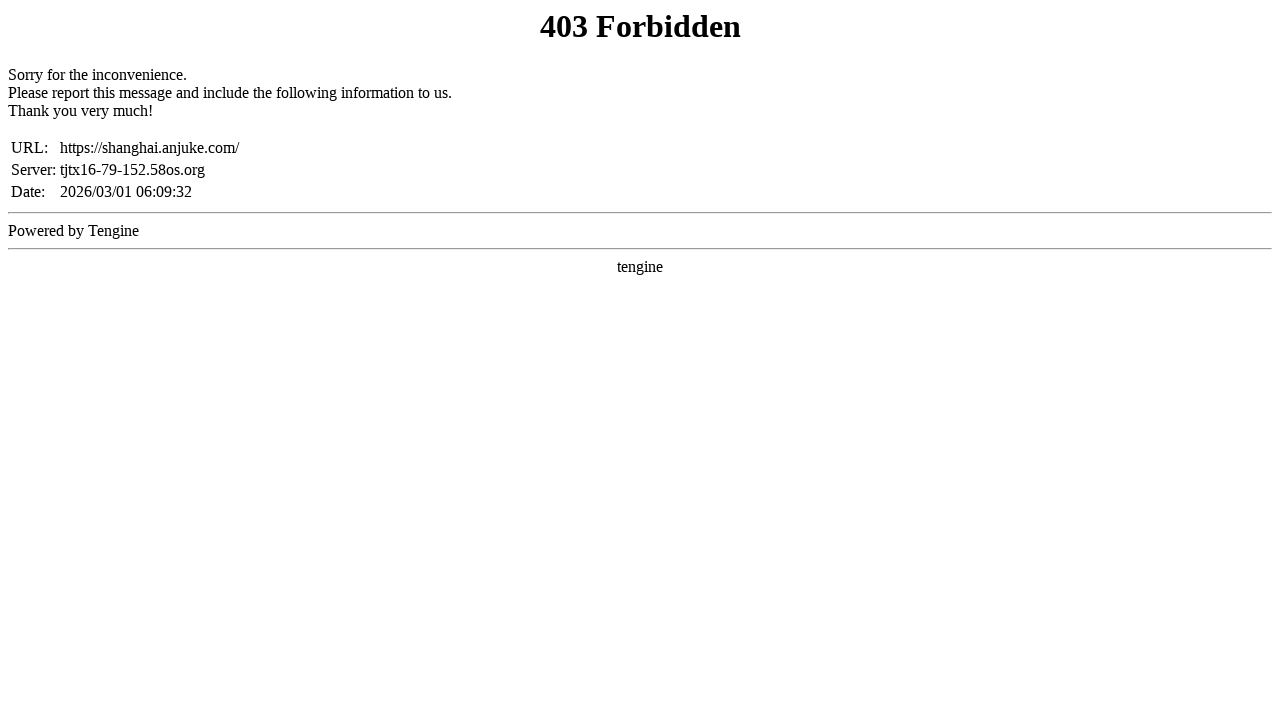

Waited 2 seconds for lazy-loaded content to load
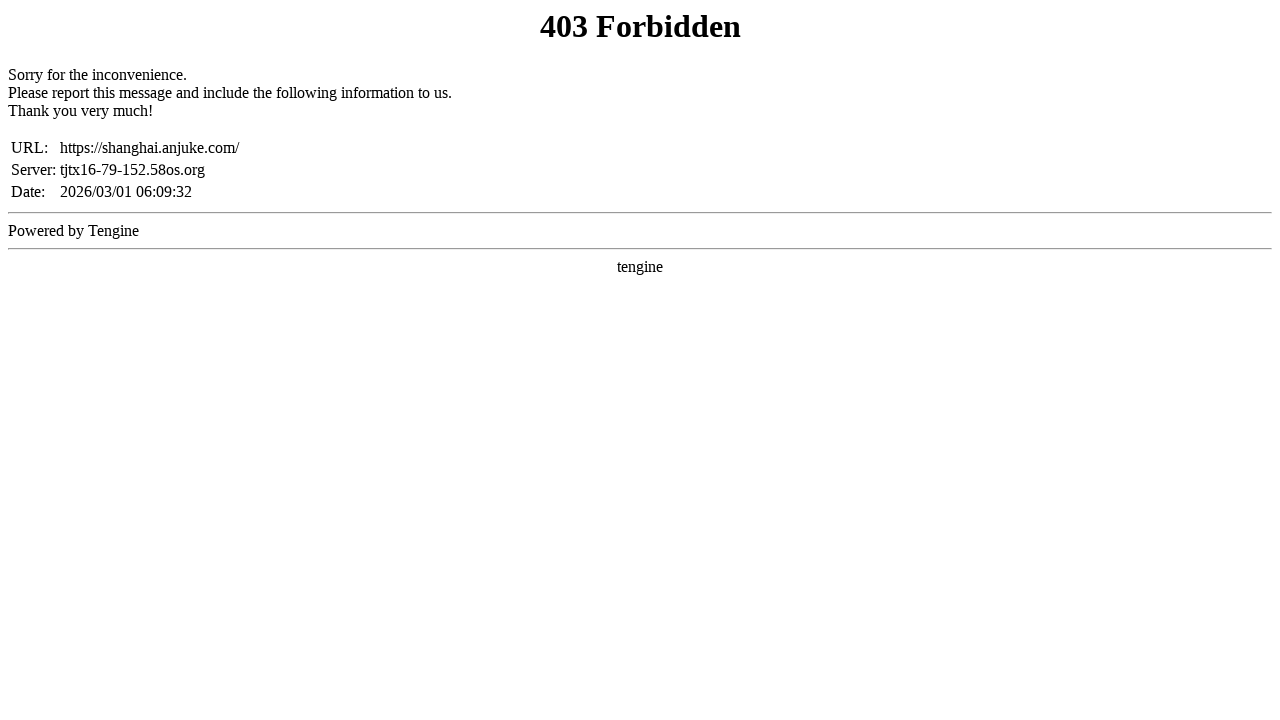

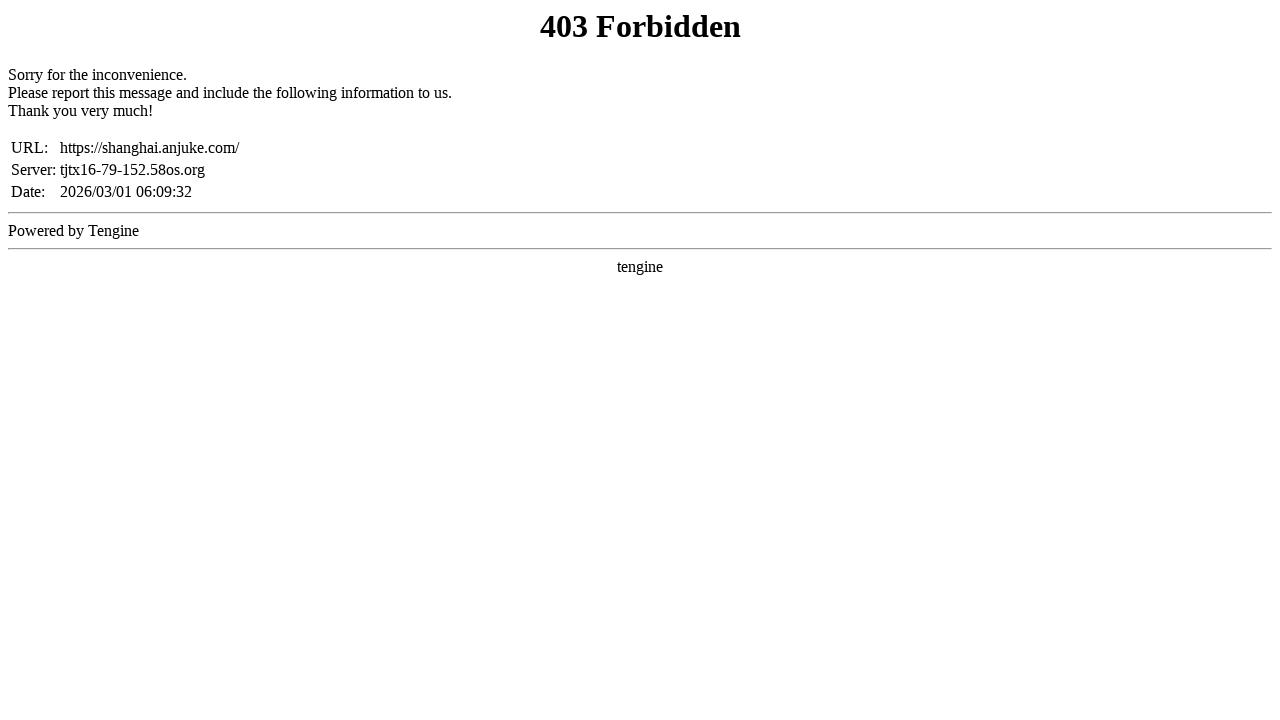